Tests that clicking the first search result navigates to a new page away from the homepage.

Starting URL: https://react.dev

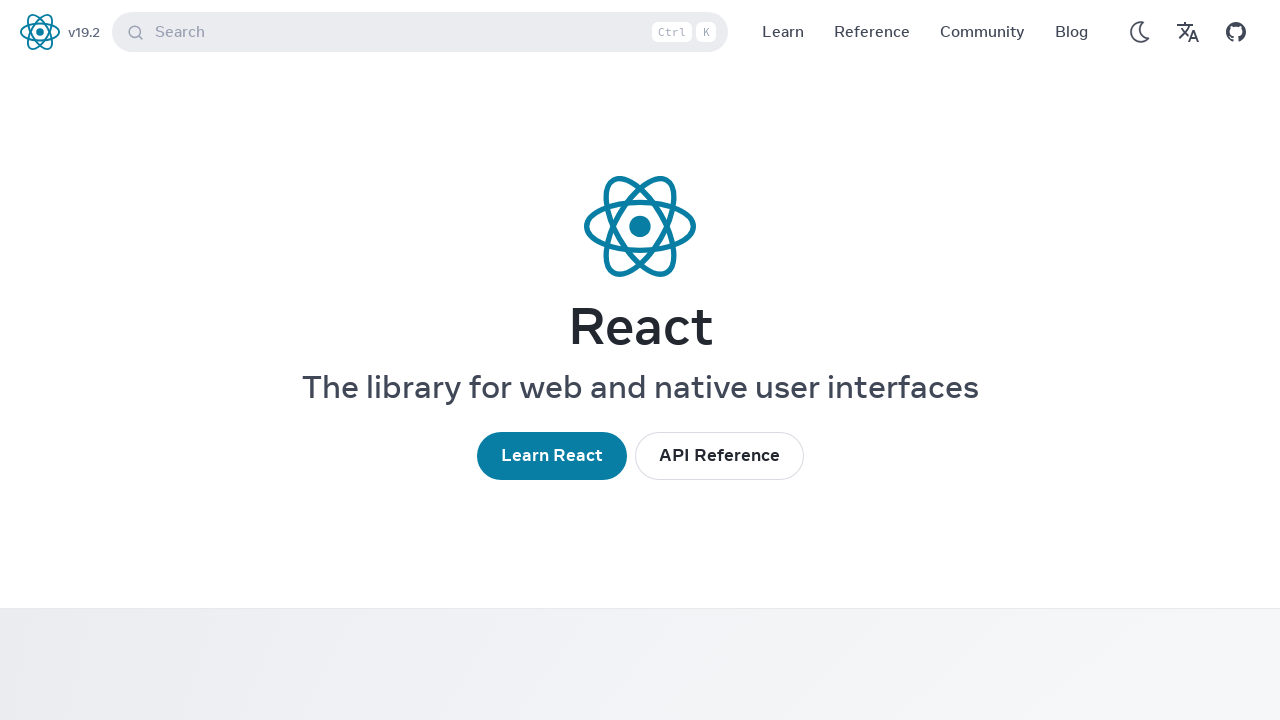

Set viewport size to 400x800
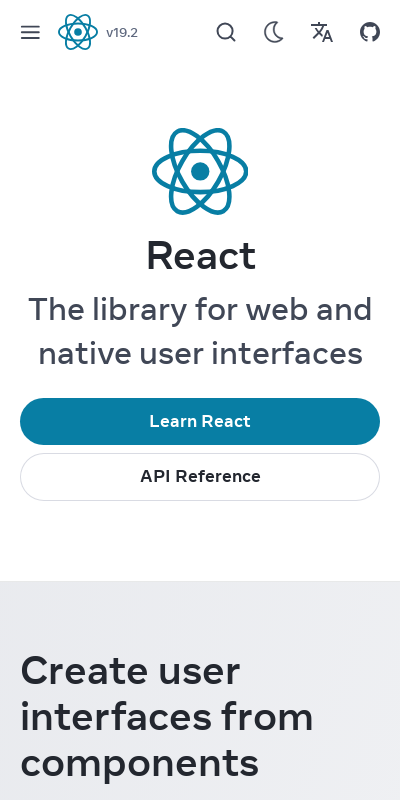

Located search button
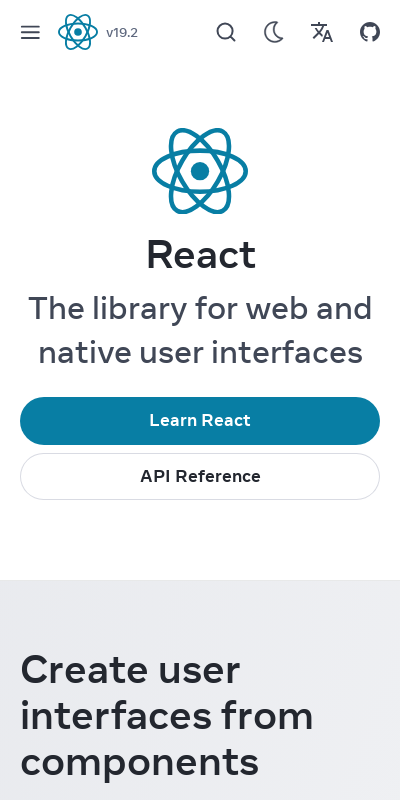

Clicked search button to open search panel
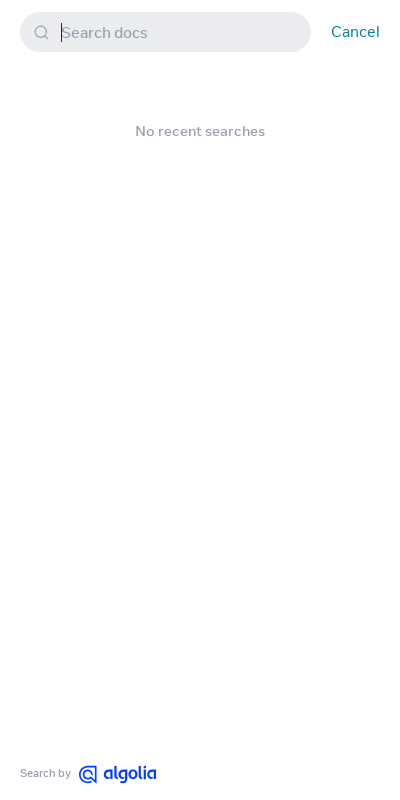

Located search input field
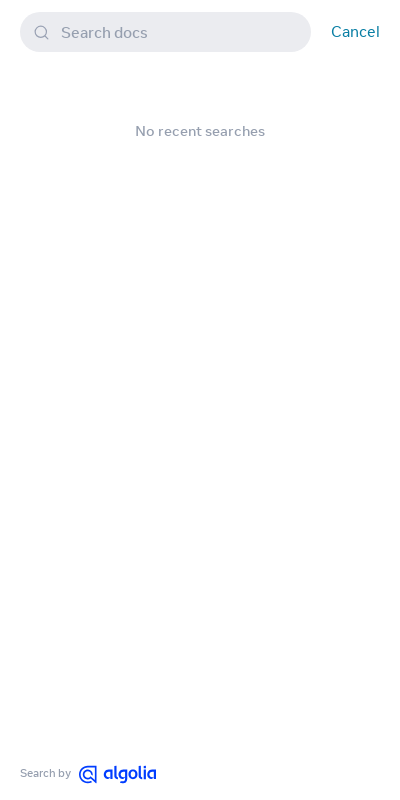

Filled search input with 'custom hook'
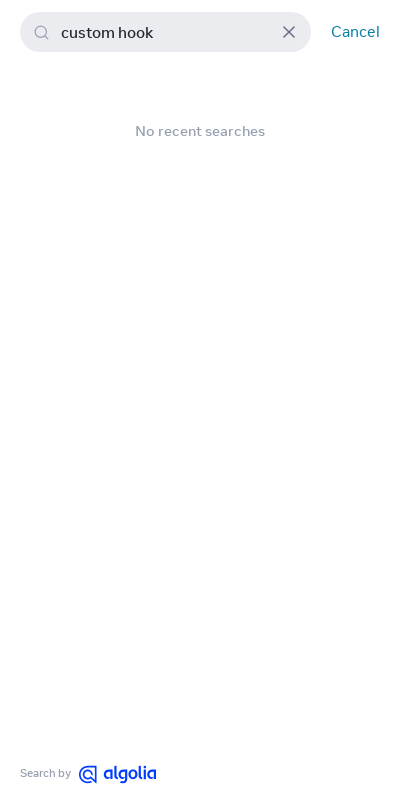

First search result loaded
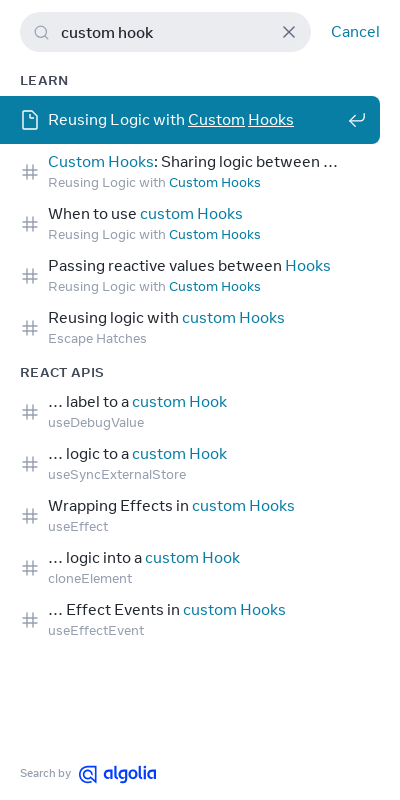

Clicked first search result
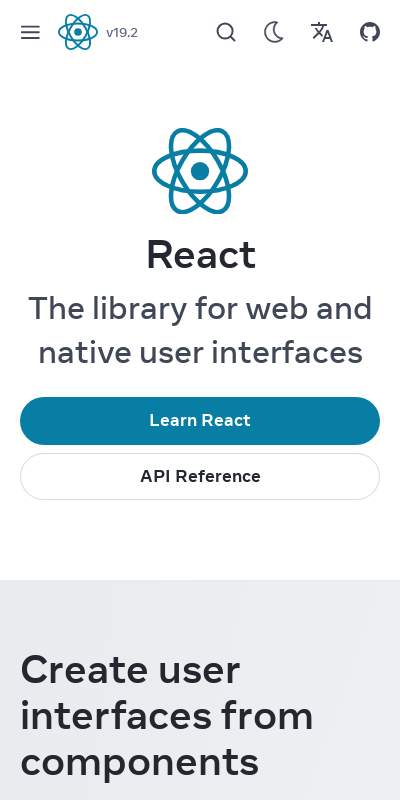

Navigation completed - URL changed away from react.dev homepage
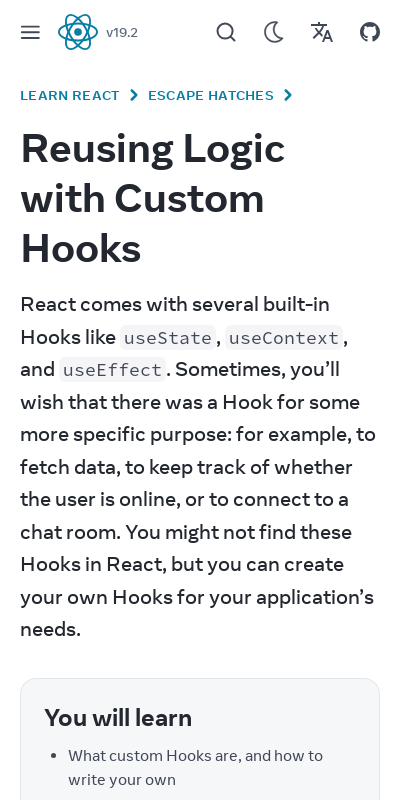

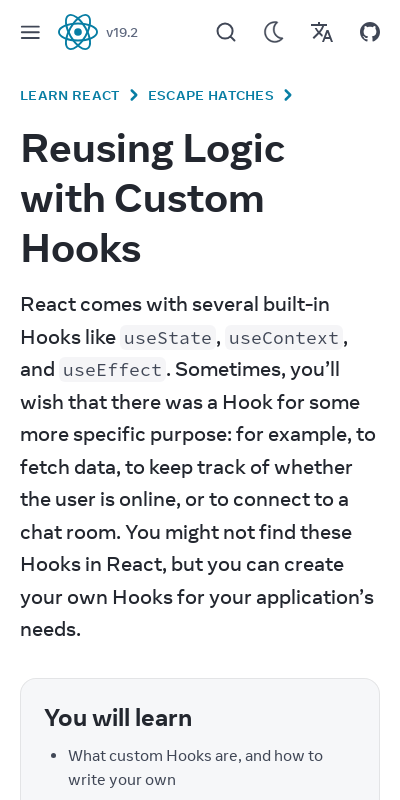